Tests dropdown functionality on Apple's iPhone comparison page by interacting with the device selector dropdown and selecting a specific iPhone model option.

Starting URL: https://www.apple.com/in/iphone/compare/

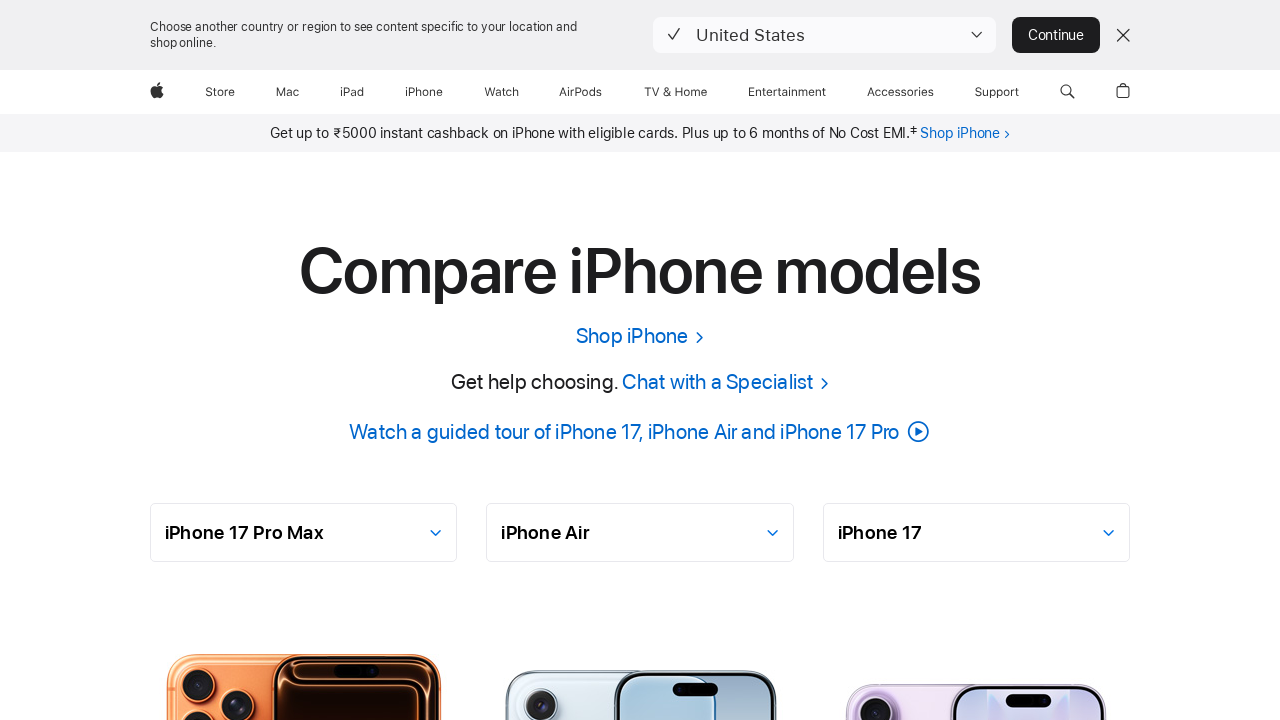

Device selector dropdown became available
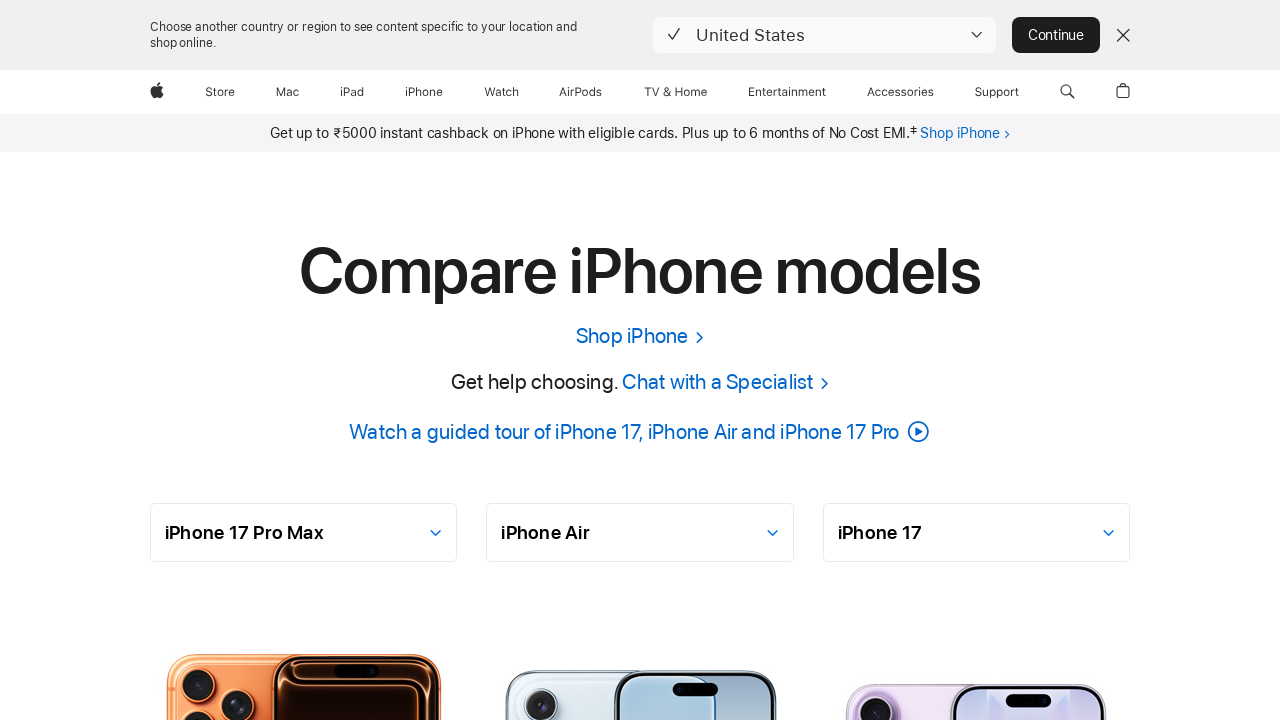

Clicked on device selector dropdown to open it at (304, 532) on select#selector-0
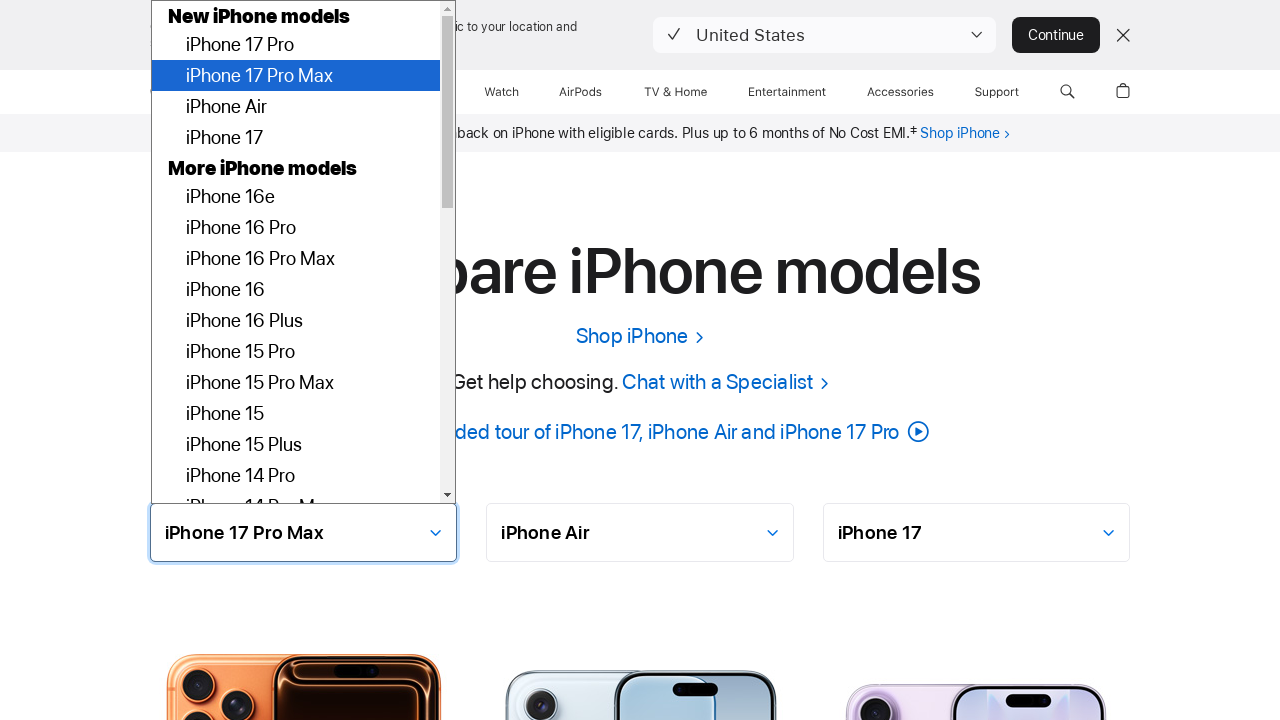

Selected specific iPhone model option from dropdown on select#selector-0
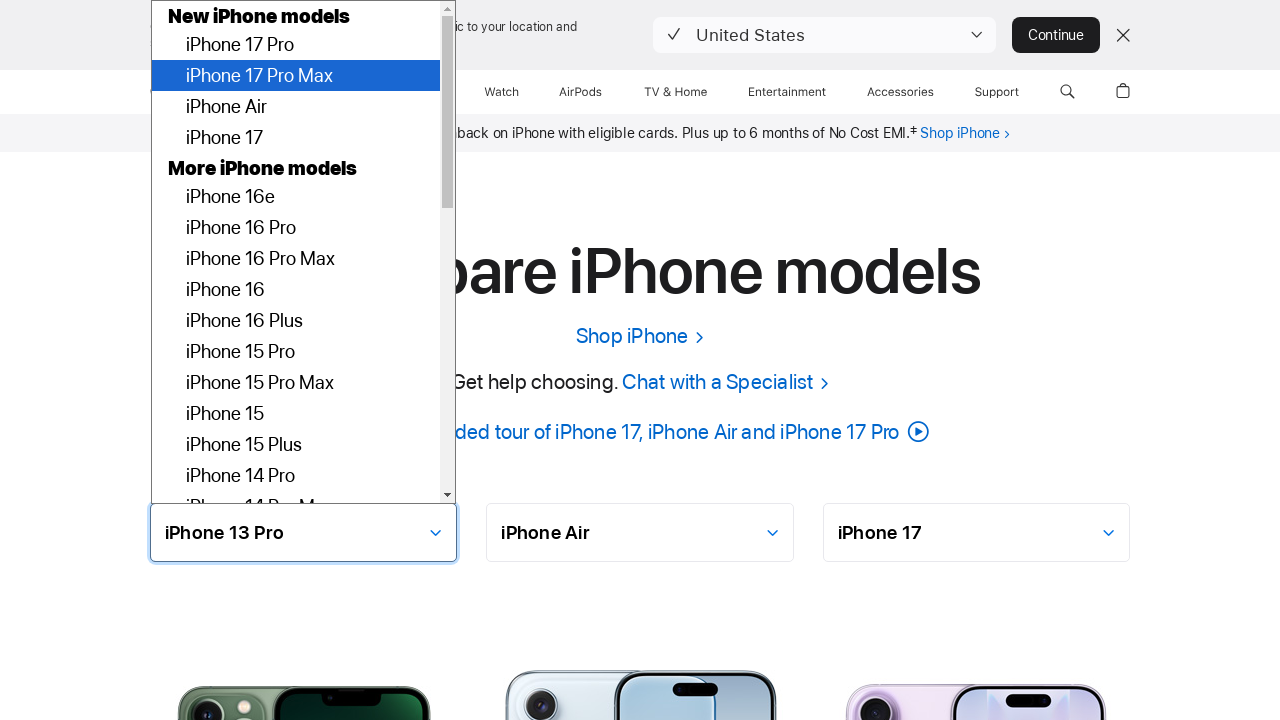

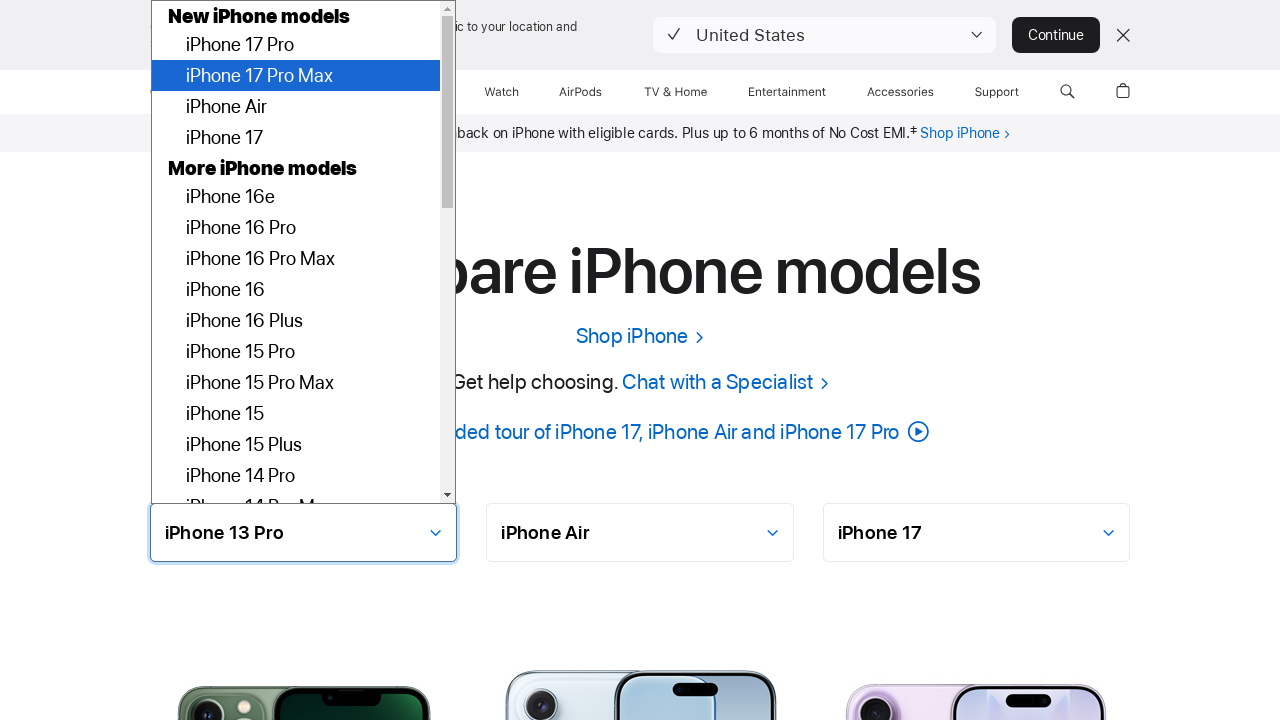